Tests explicit wait functionality by clicking a button that starts a timer and waiting for an element to appear

Starting URL: http://seleniumpractise.blogspot.com/2016/08/how-to-use-explicit-wait-in-selenium.html

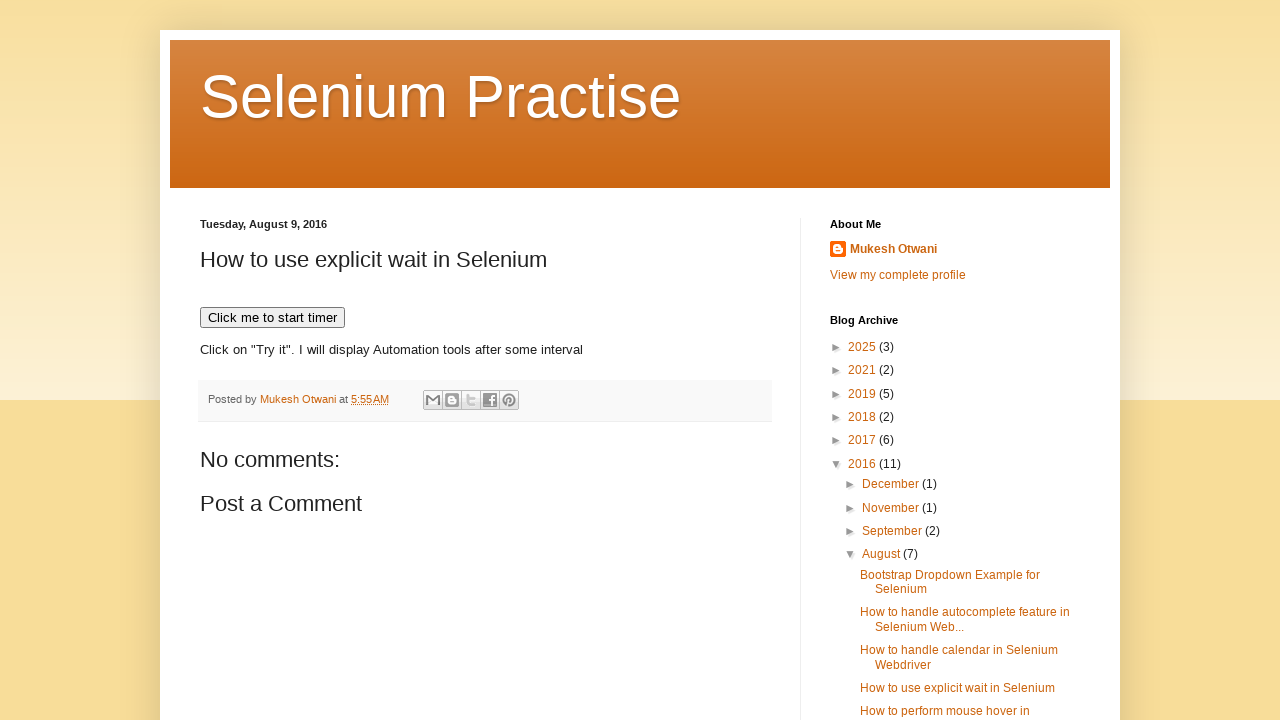

Navigated to explicit wait test page
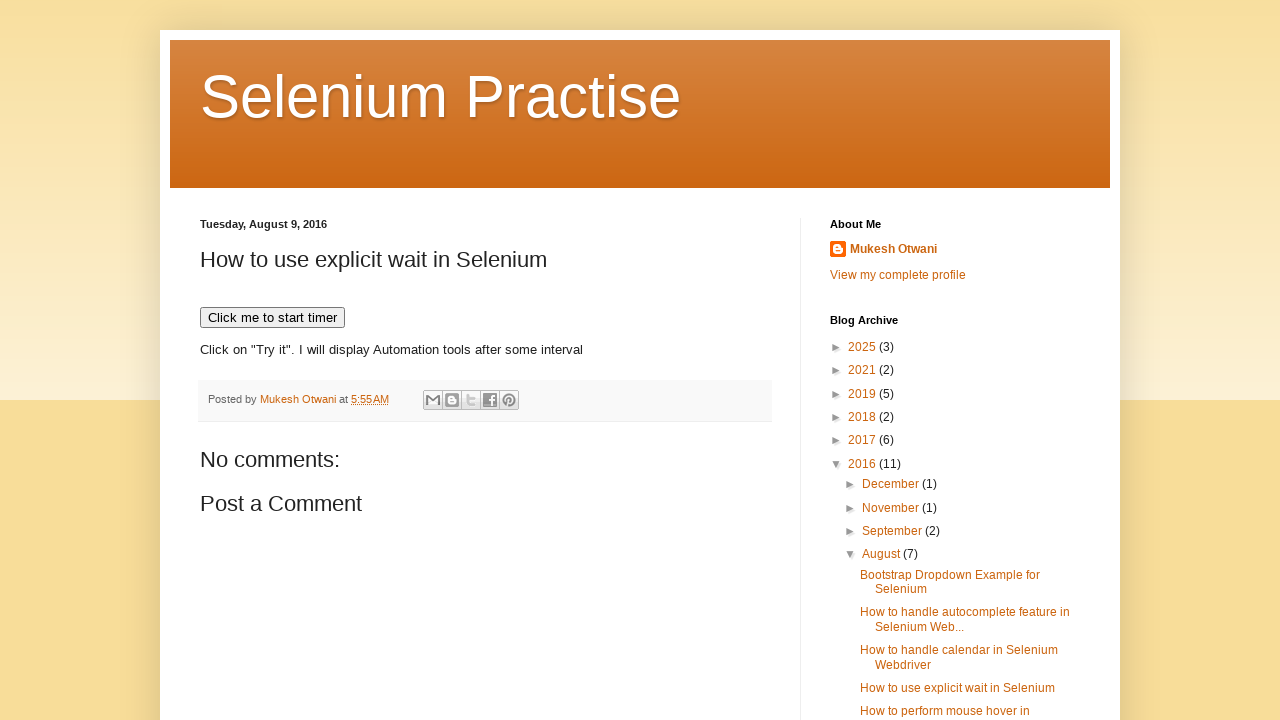

Clicked button to start timer at (272, 318) on xpath=//button[contains(text(),'Click me to start timer')]
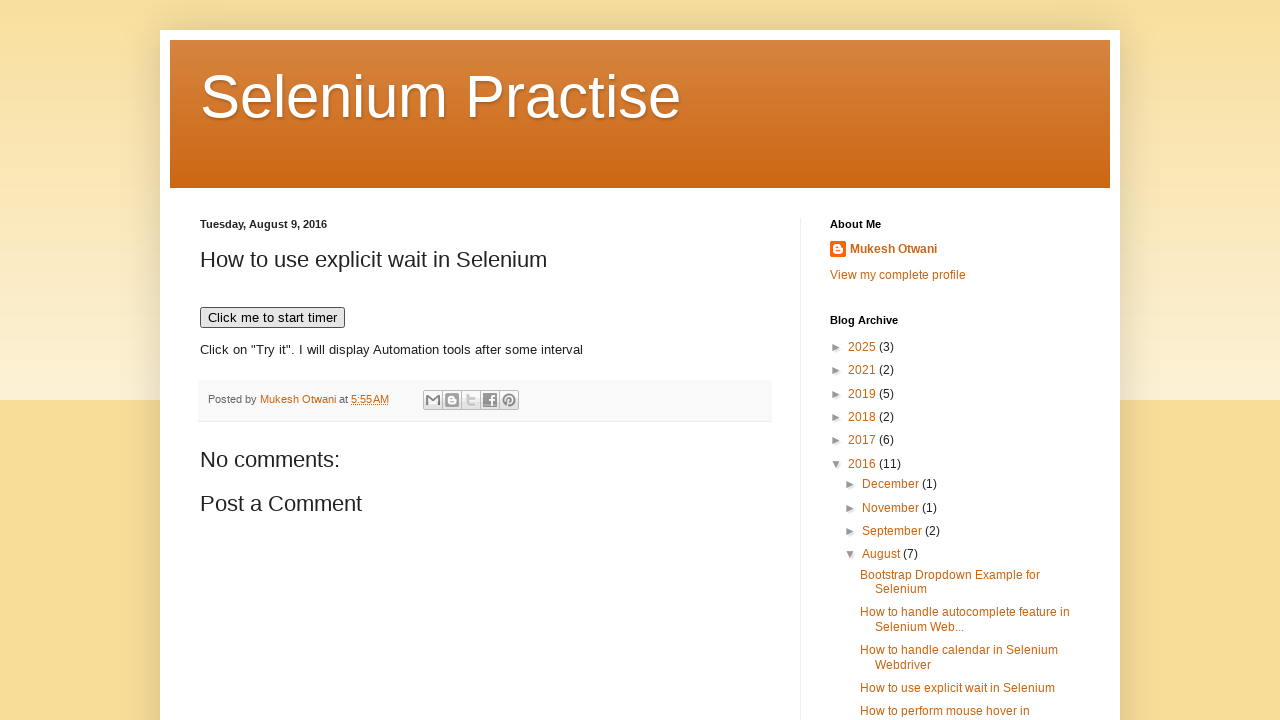

WebDriver element appeared after explicit wait
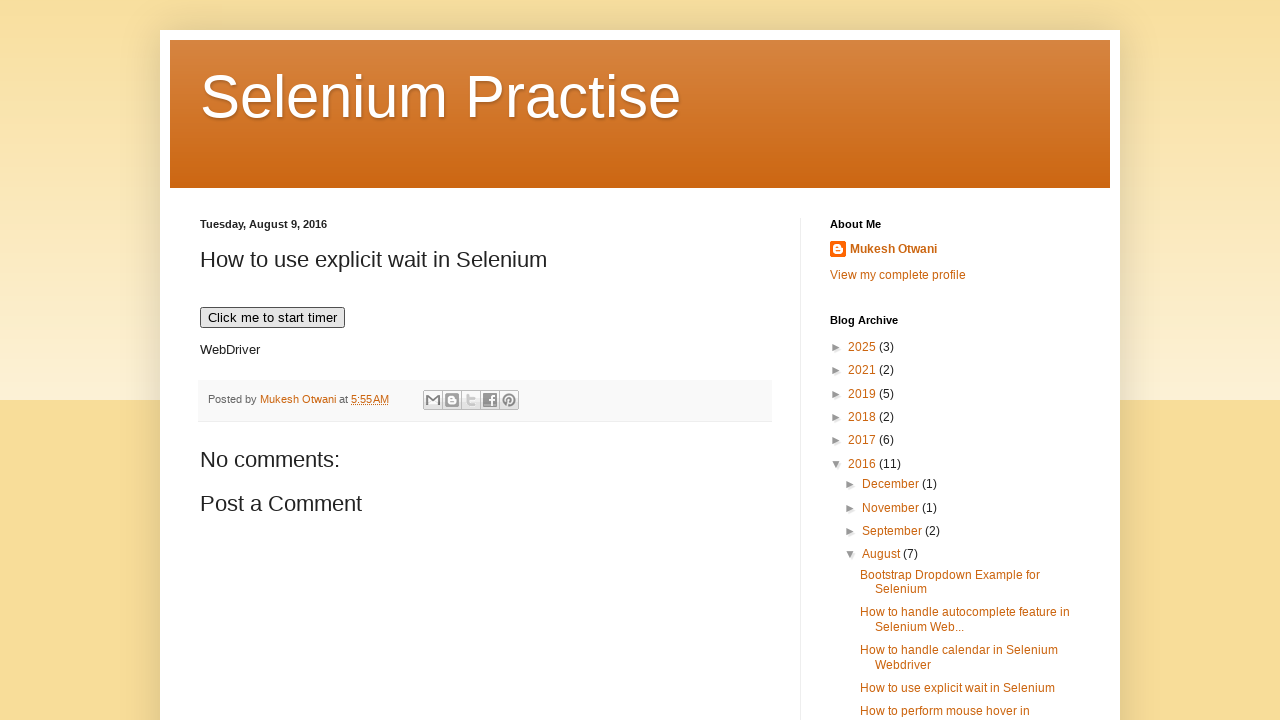

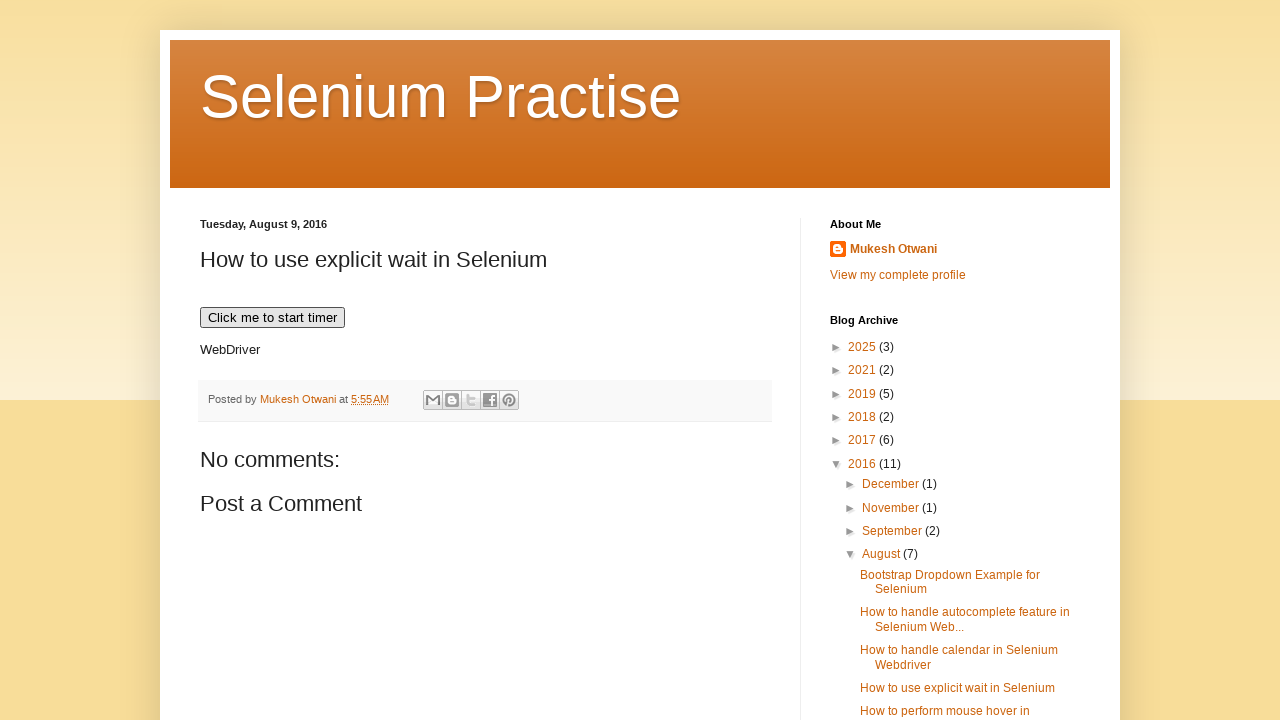